Tests registration form with passwords that are too short and verifies error messages

Starting URL: https://alada.vn/tai-khoan/dang-ky.html

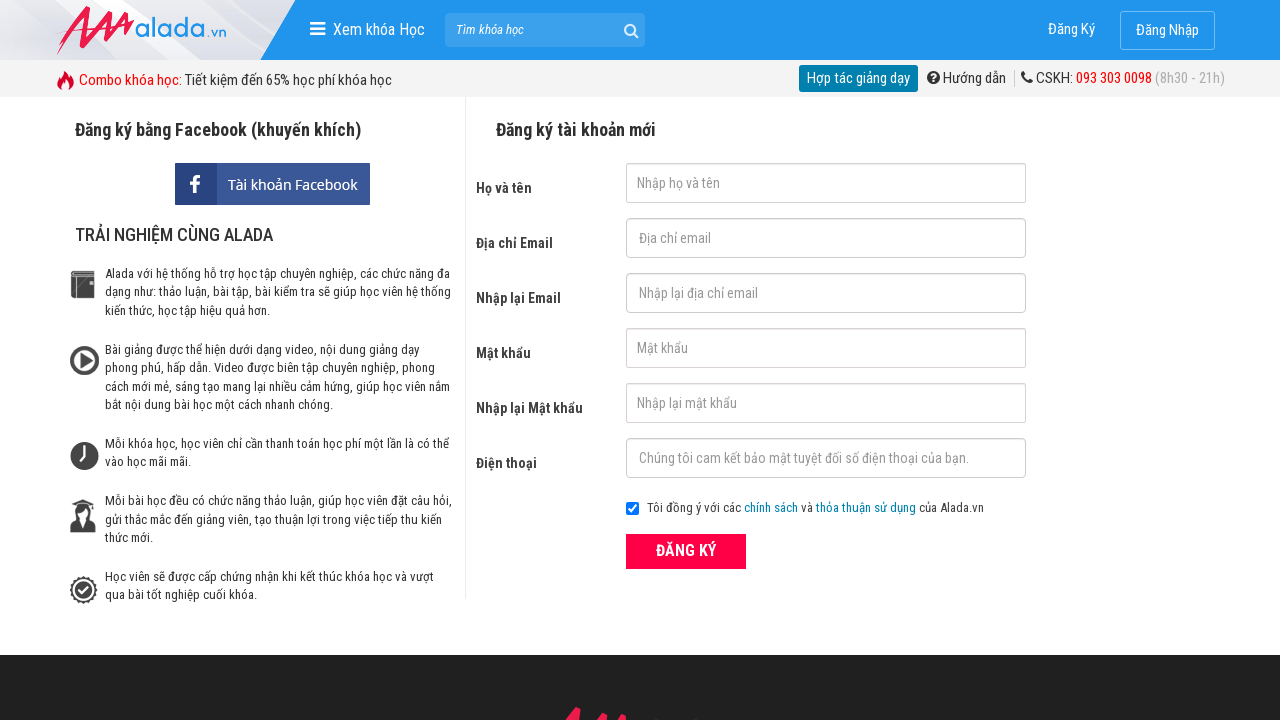

Filled first name field with 'Dat Nguyen' on #txtFirstname
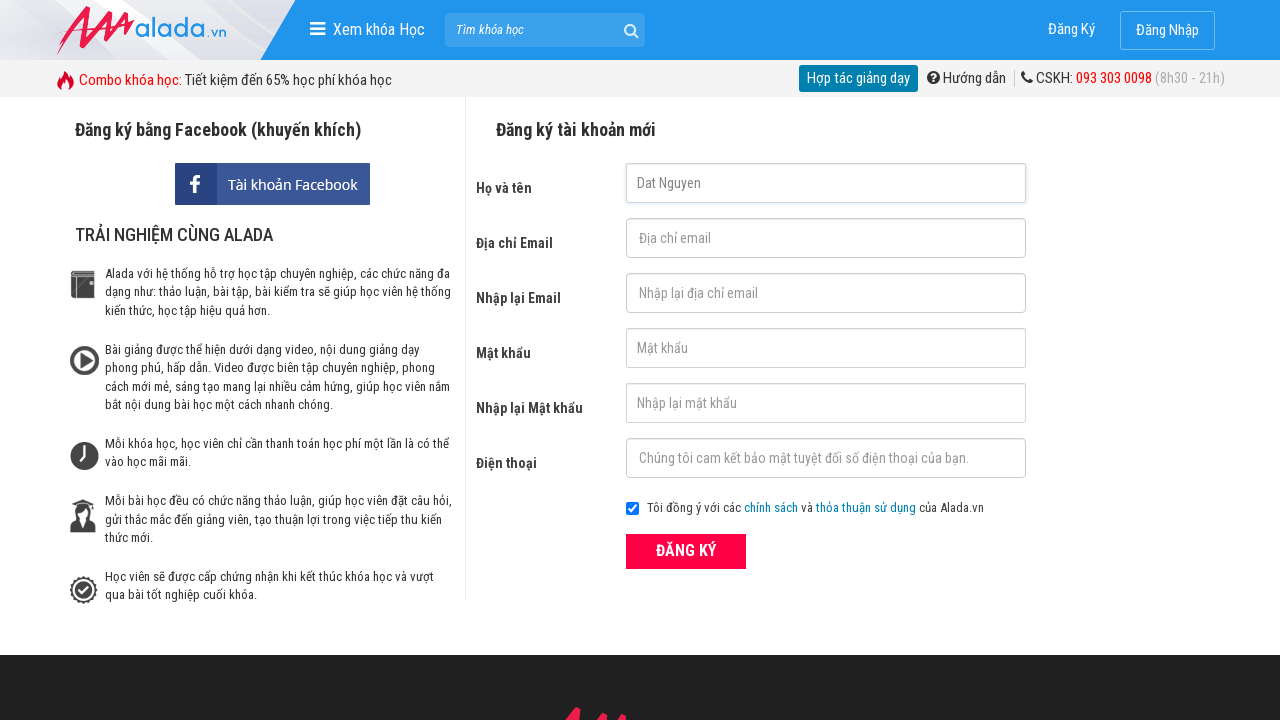

Filled email field with 'DatNguyen@gmail.com' on #txtEmail
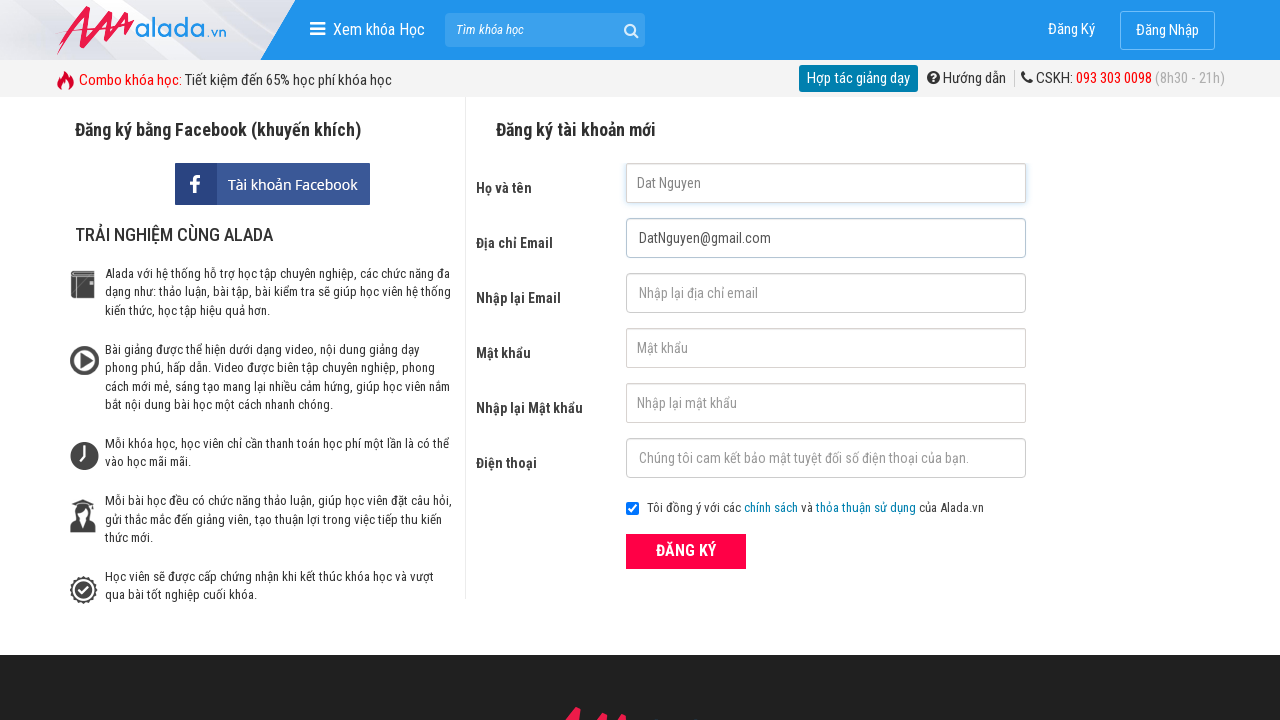

Filled confirm email field with 'DatNguyen@gmail.com' on #txtCEmail
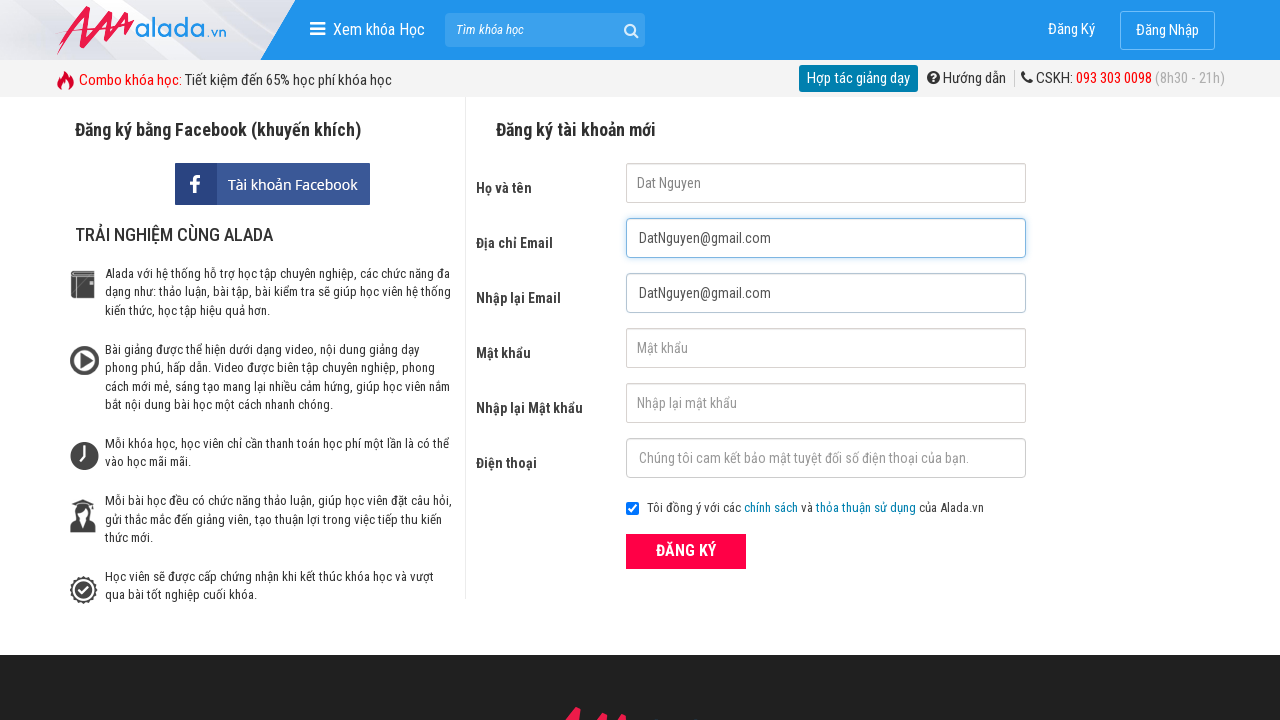

Filled password field with short password '1234a' (5 characters) on #txtPassword
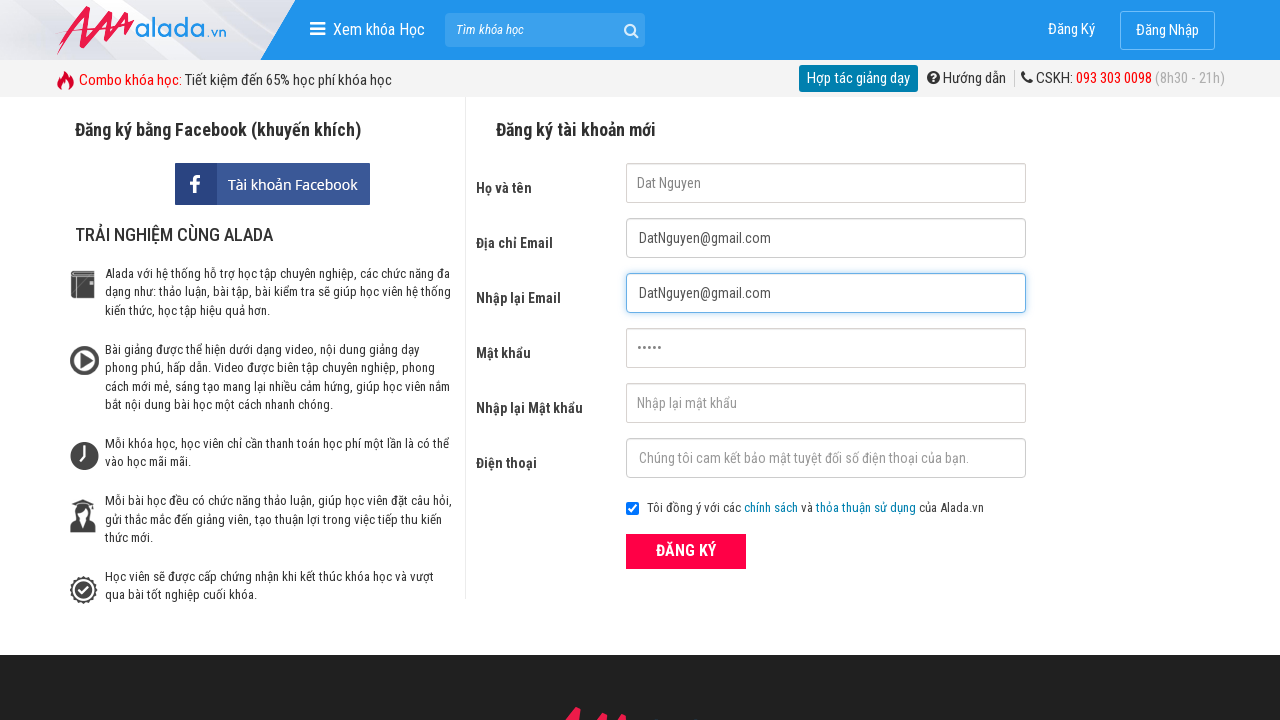

Filled confirm password field with short password '1234a' (5 characters) on #txtCPassword
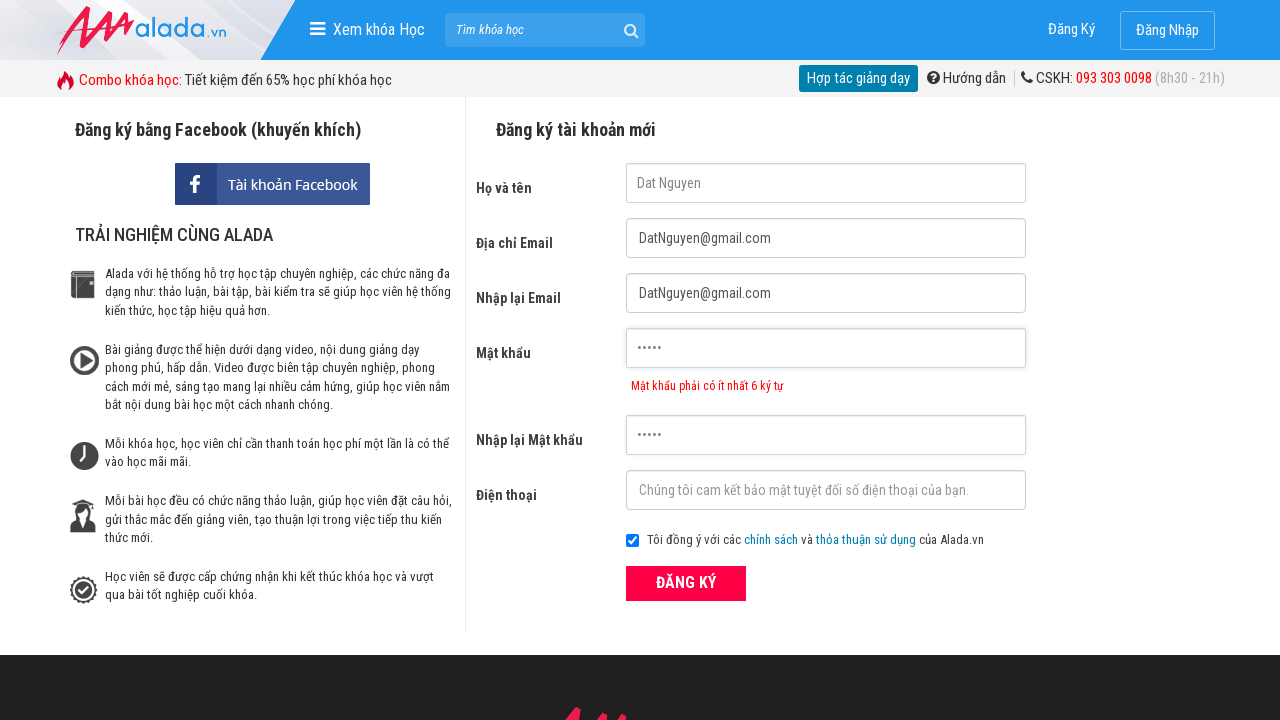

Filled phone field with '000000000' on #txtPhone
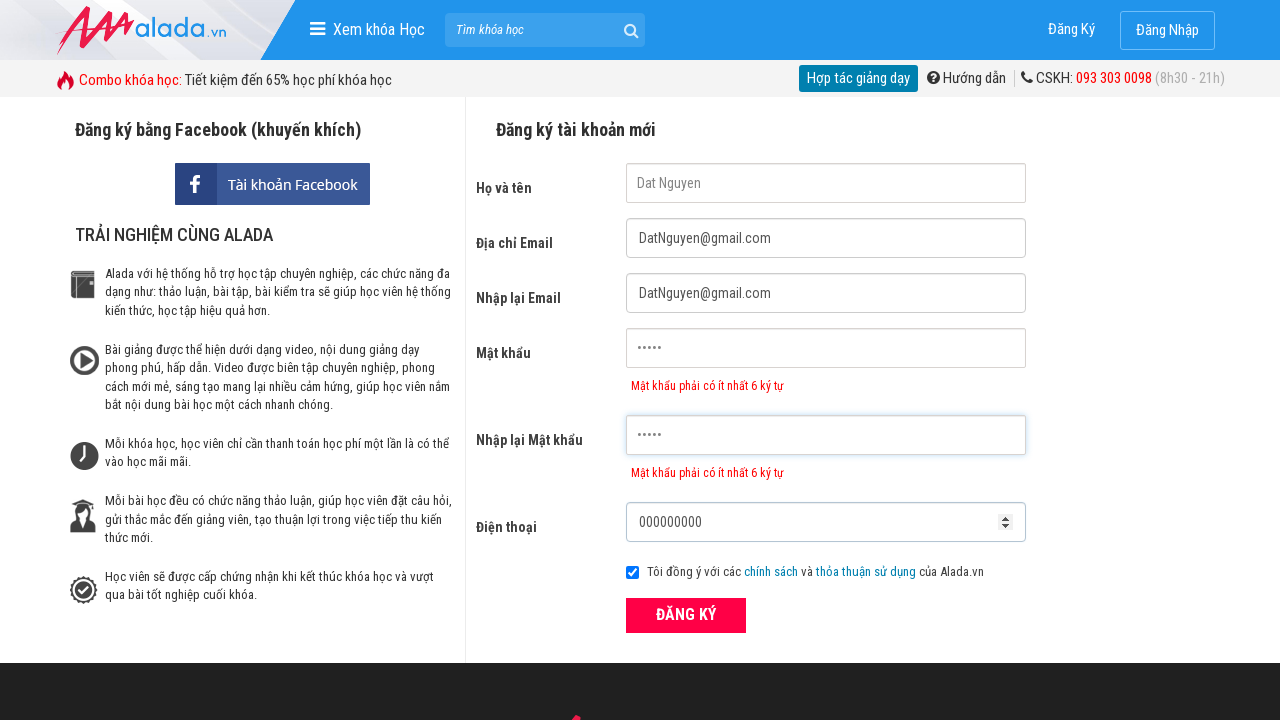

Waited for password error message to appear
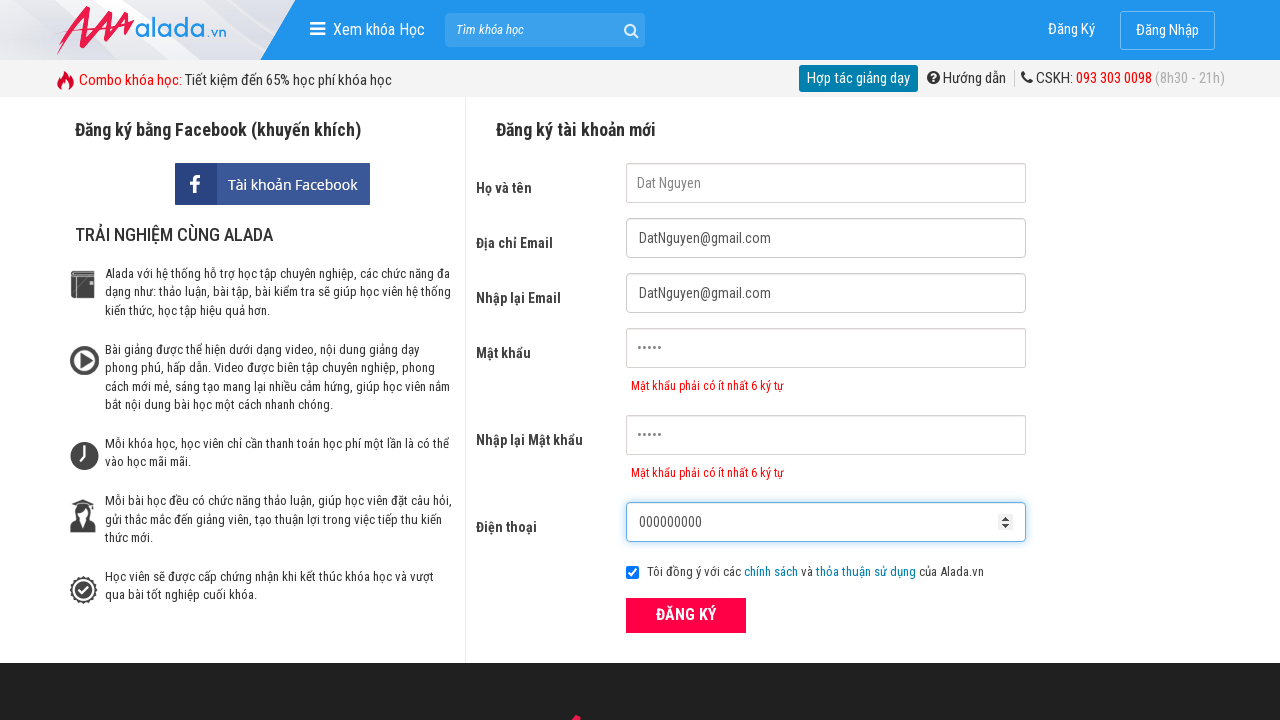

Verified password error message: 'Mật khẩu phải có ít nhất 6 ký tự'
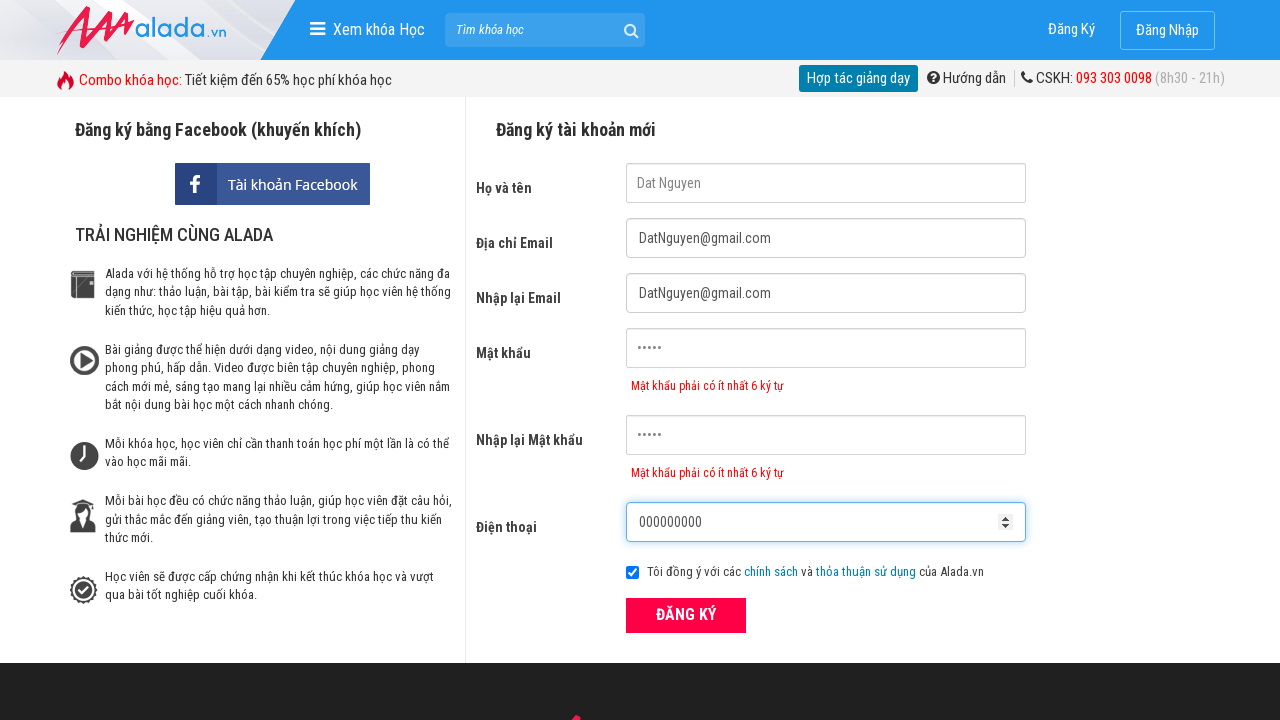

Verified confirm password error message: 'Mật khẩu phải có ít nhất 6 ký tự'
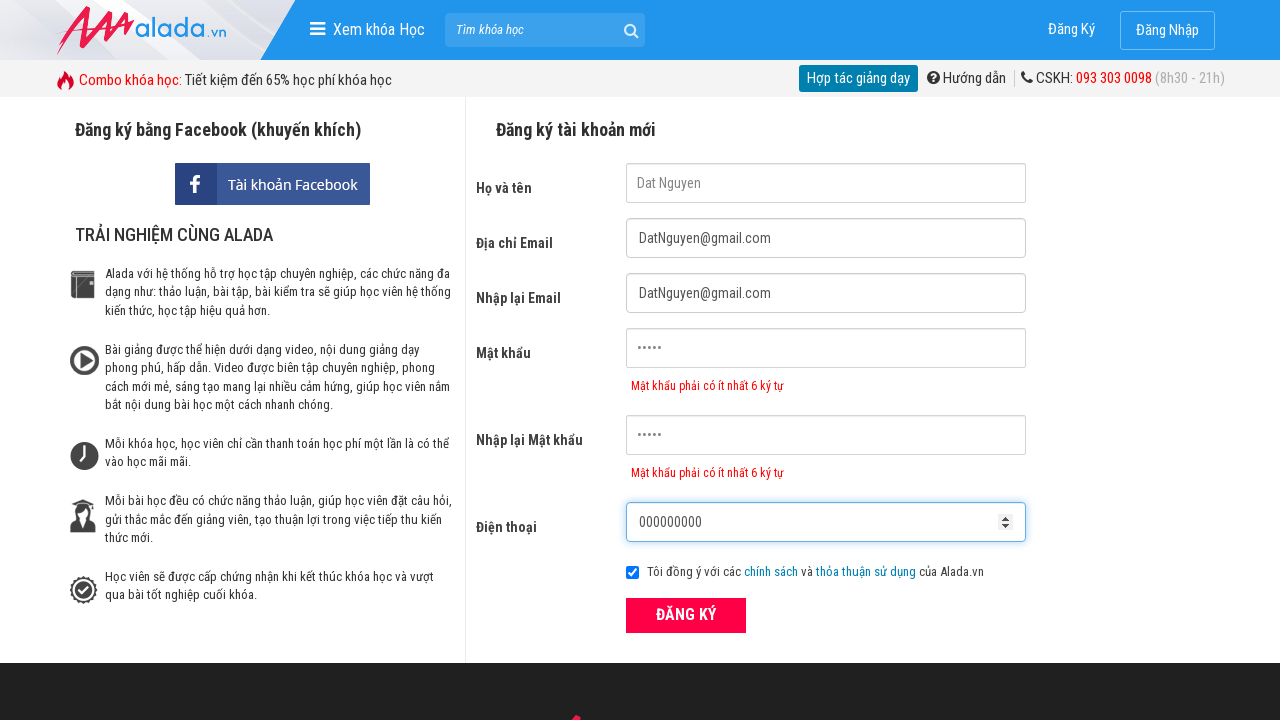

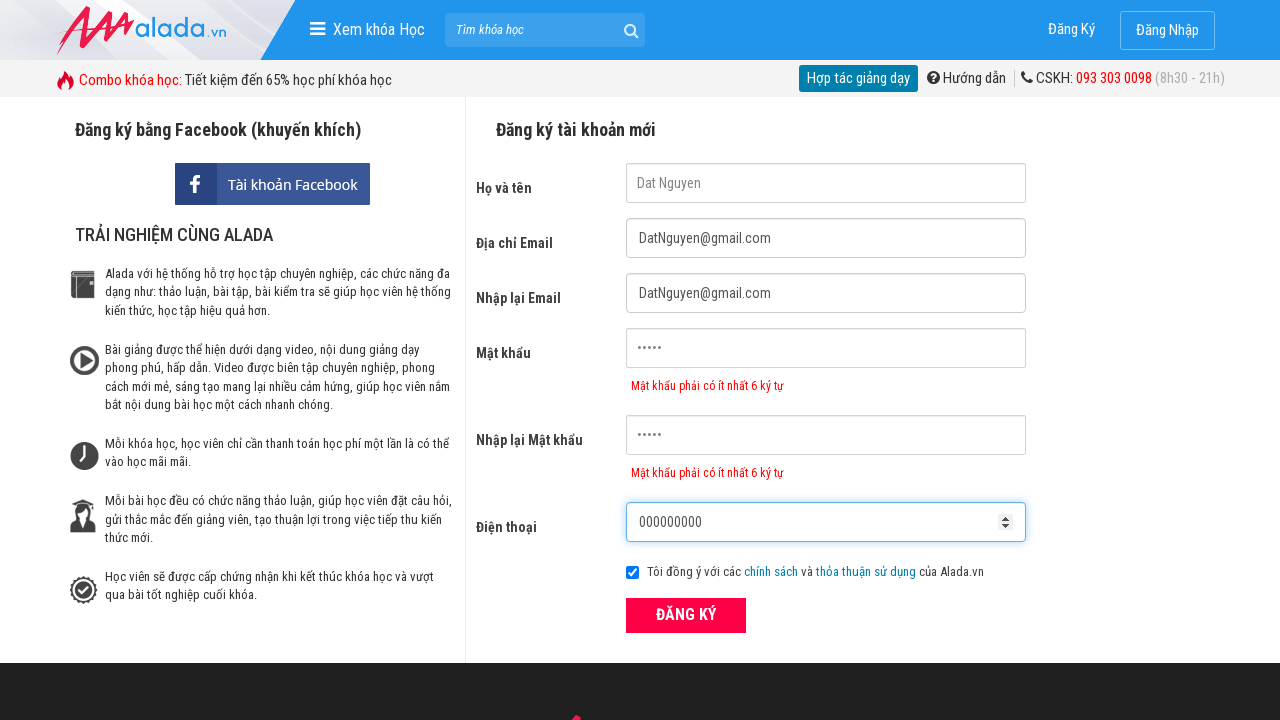